Basic test that navigates to the WebdriverIO homepage and verifies the page loads

Starting URL: https://webdriver.io

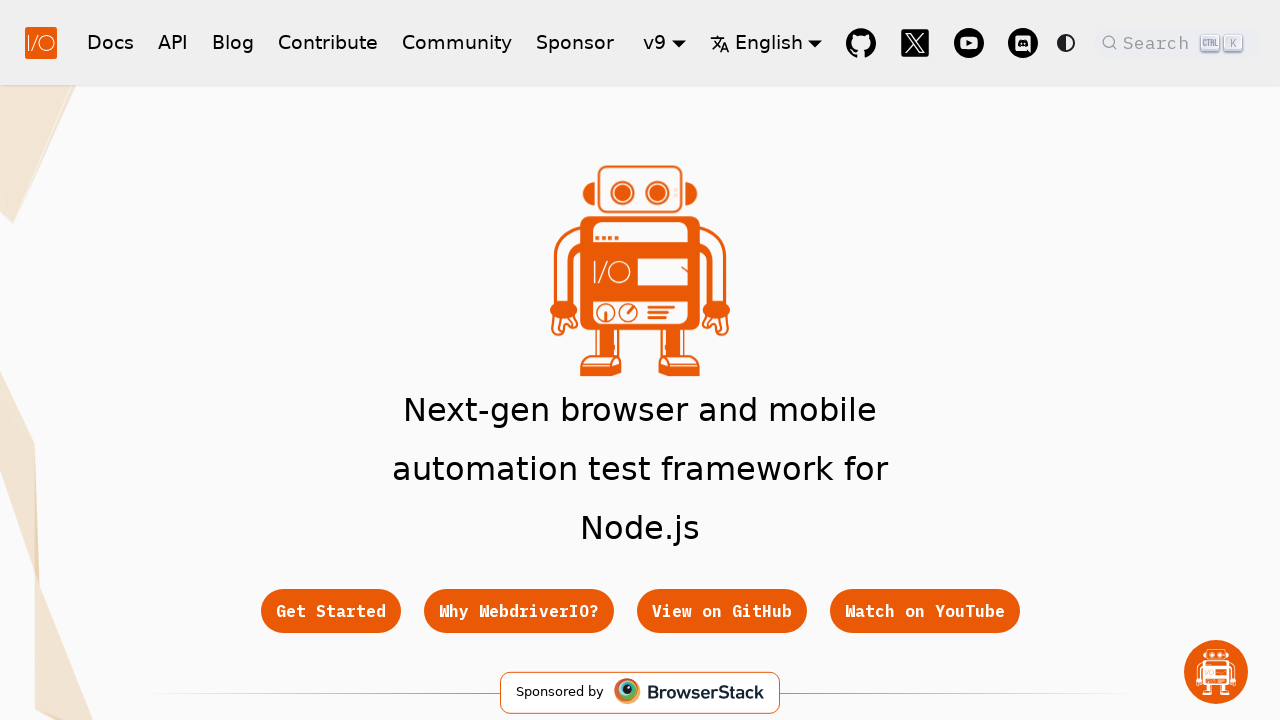

Waited for page DOM content to fully load
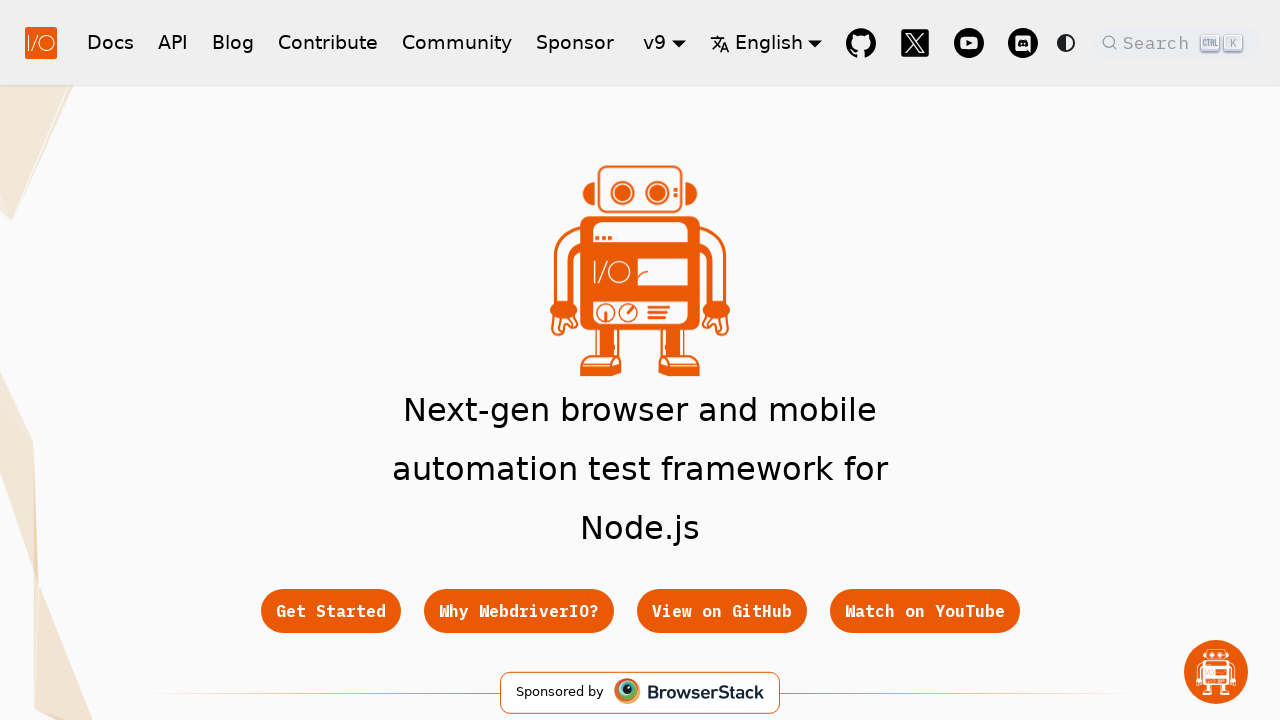

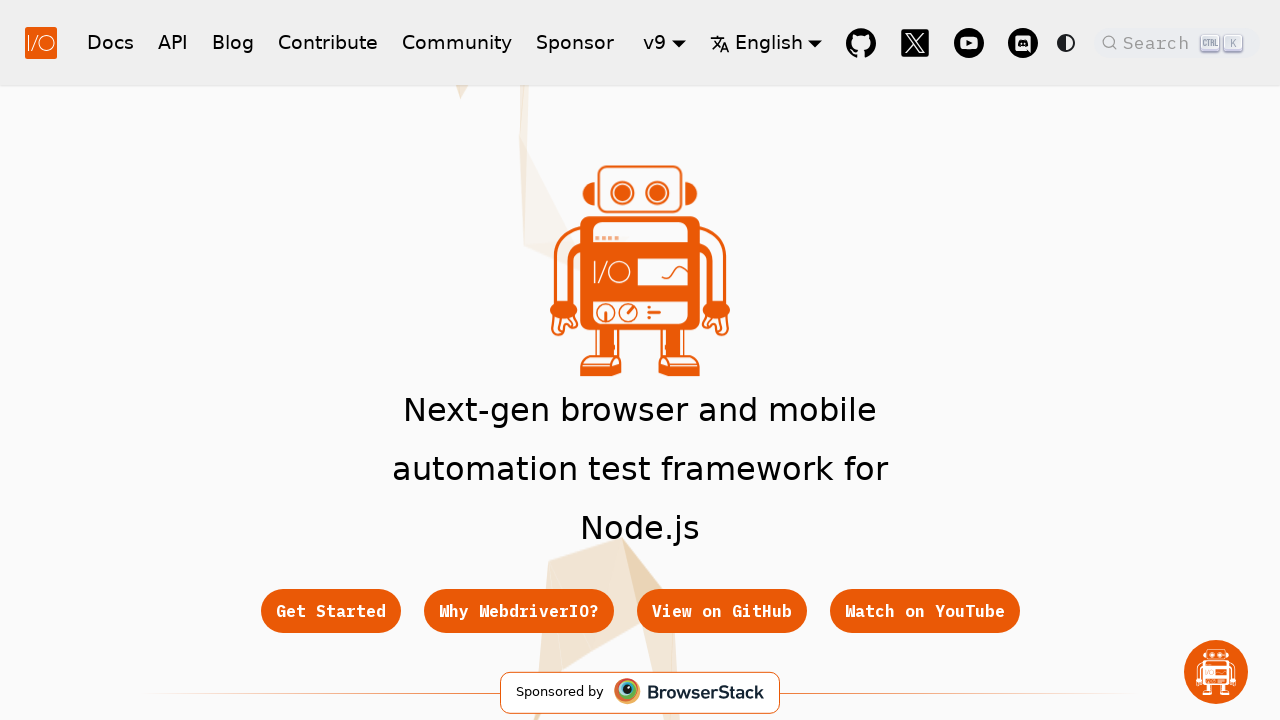